Fills out a form with user information, submits it, and verifies the submitted data is displayed correctly

Starting URL: https://demoqa.com/text-box

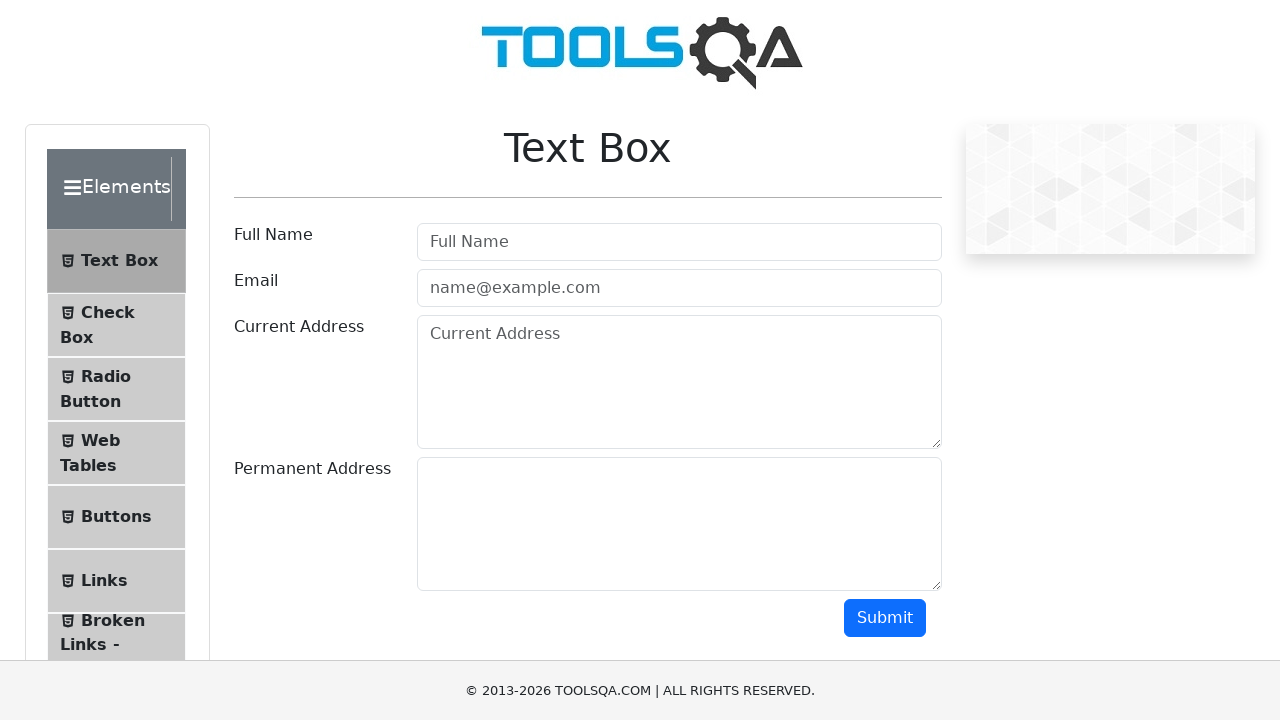

Filled userName field with 'Alexa Belkin' on input#userName
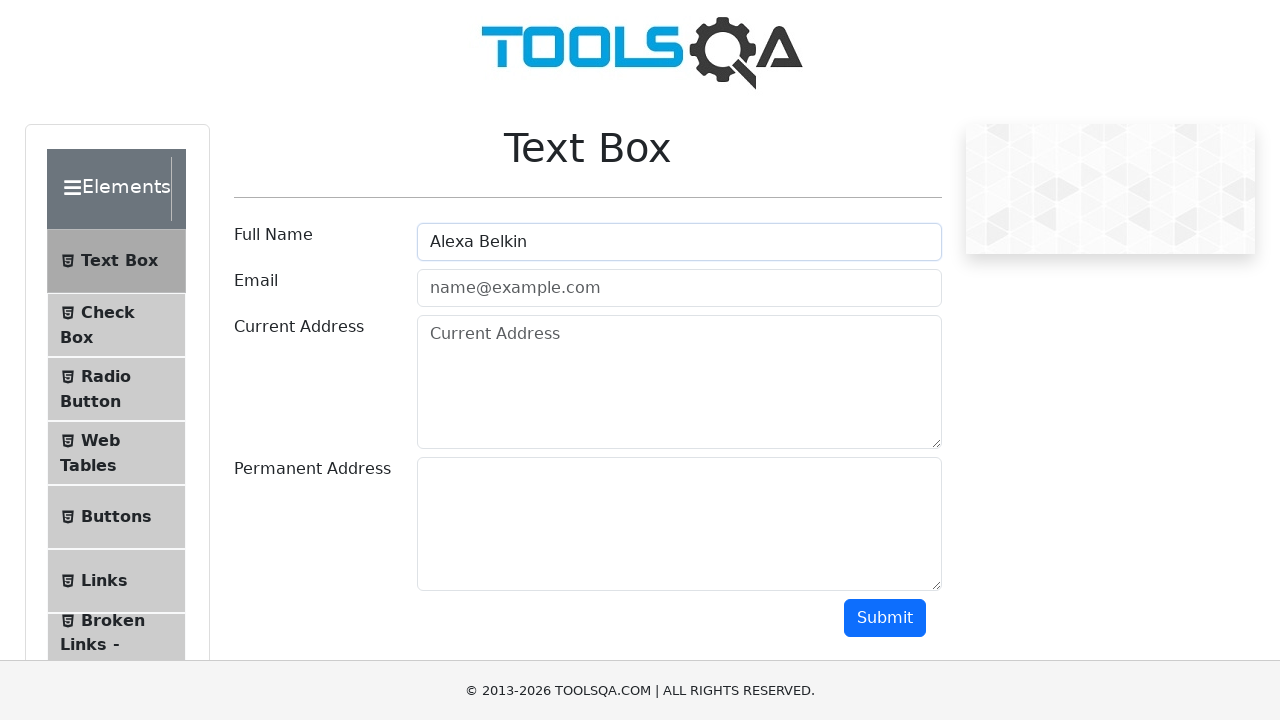

Filled userEmail field with 'brownhorse12@gmail.com' on input#userEmail
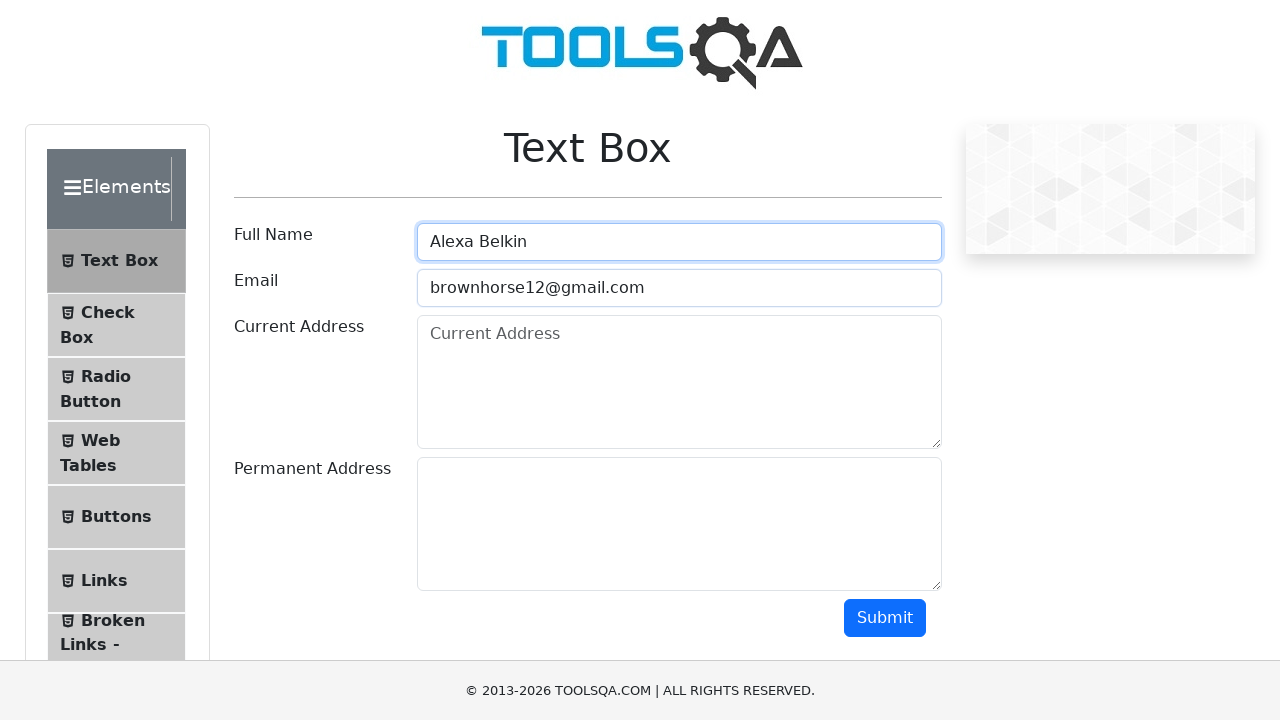

Filled currentAddress field with '1233 smith st' on textarea#currentAddress
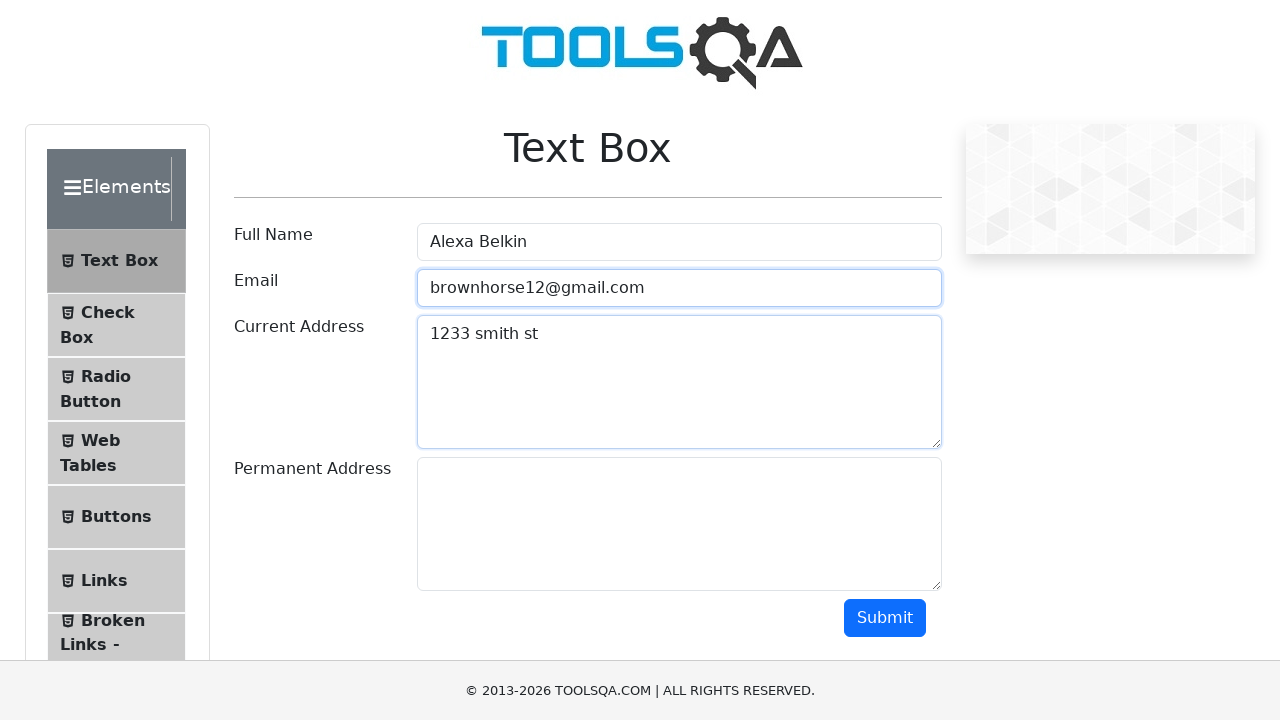

Filled permanentAddress field with '2244 robot drive' on textarea#permanentAddress
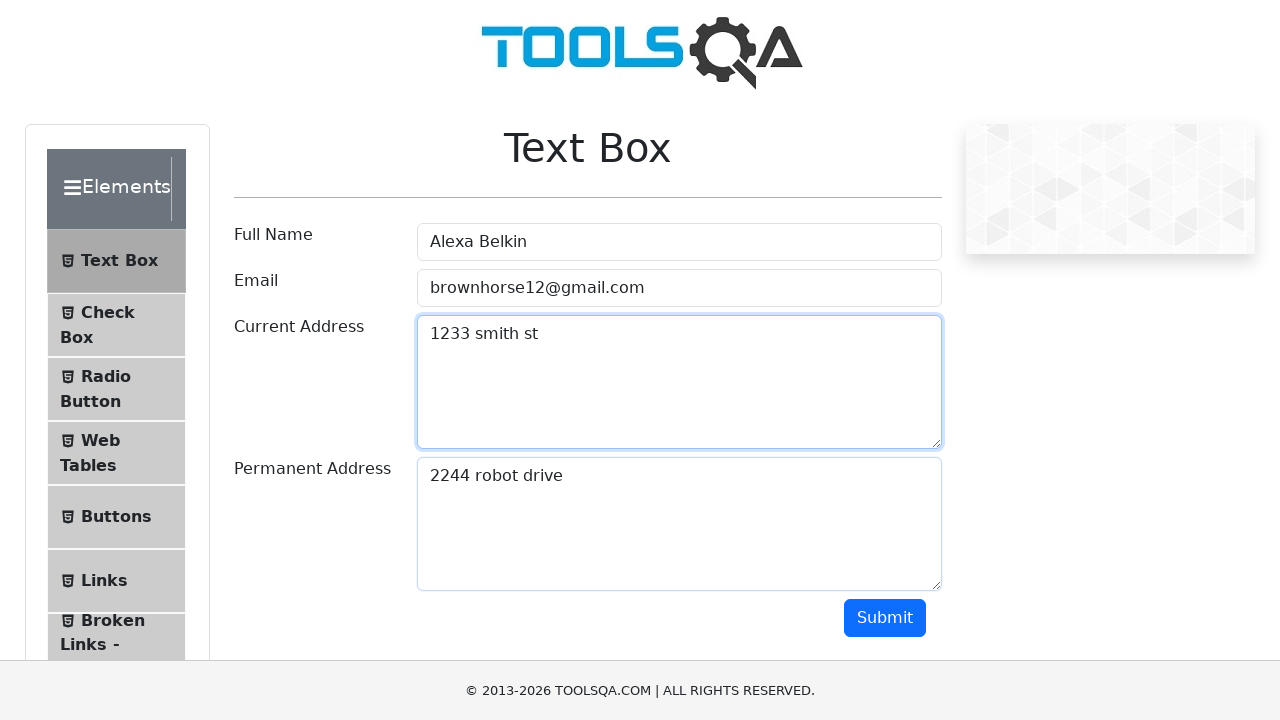

Clicked submit button to submit the form at (885, 618) on button#submit
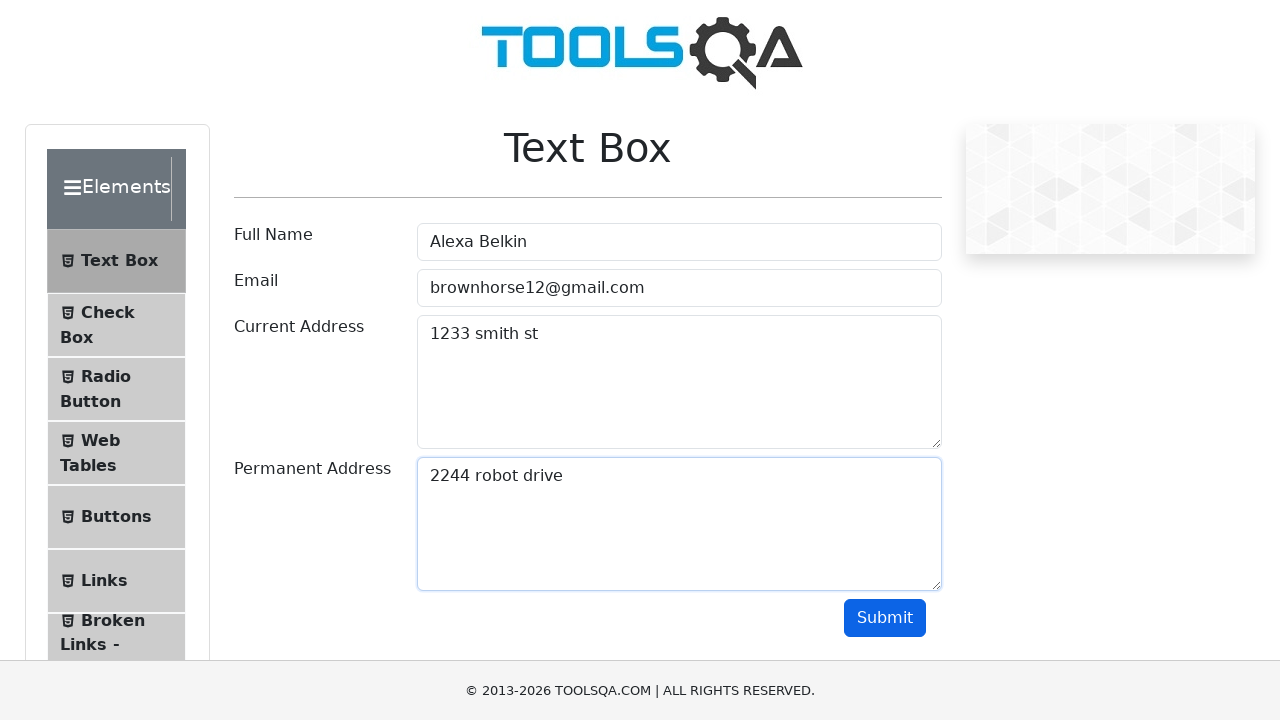

Name output element loaded
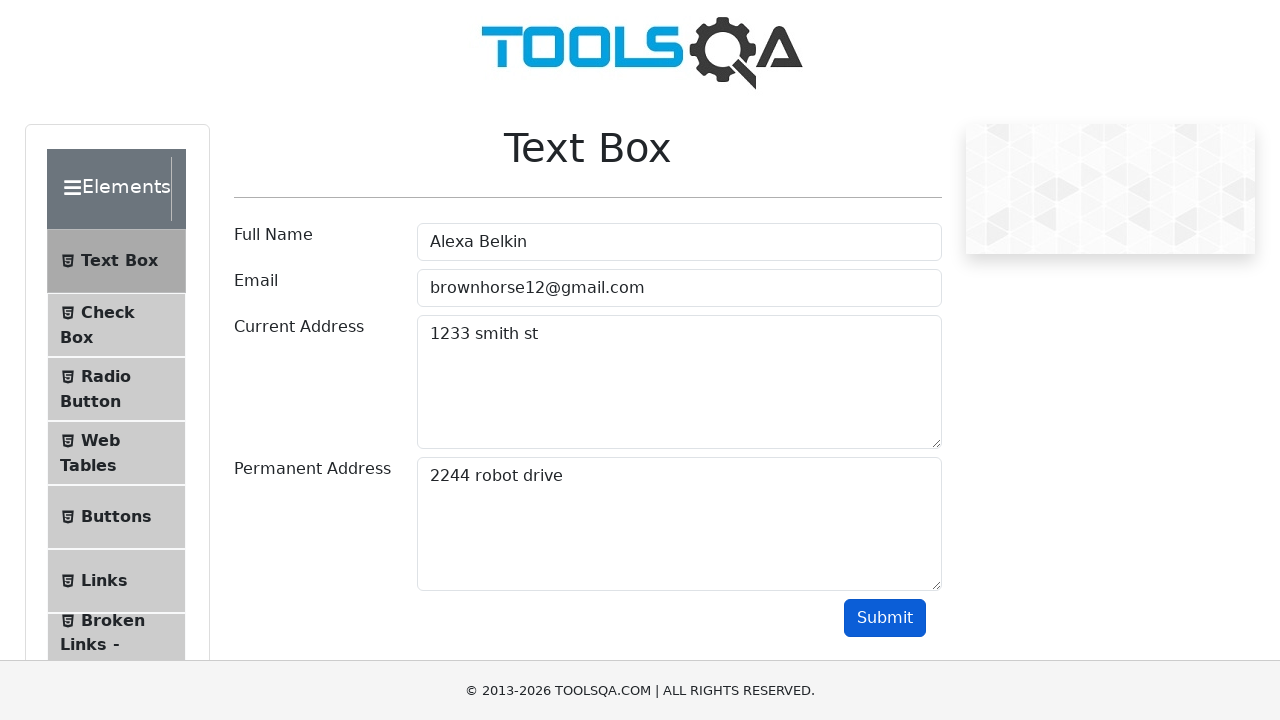

Email output element loaded
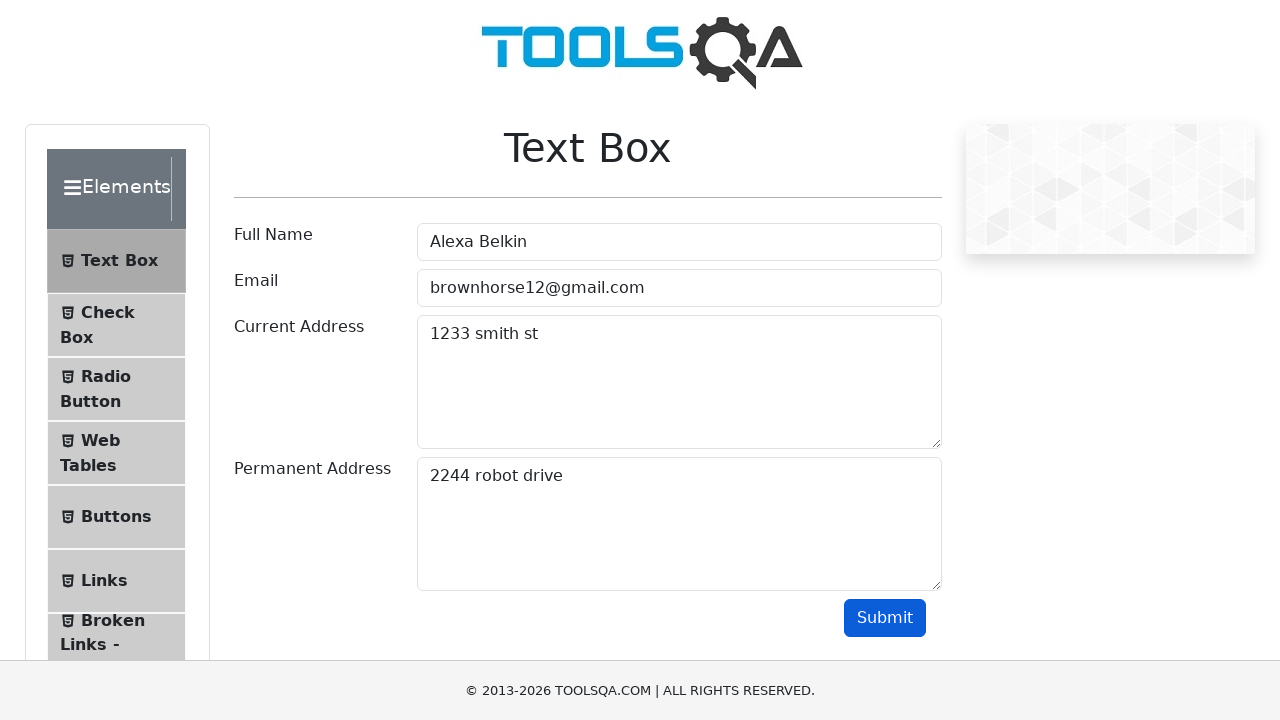

Current address output element loaded
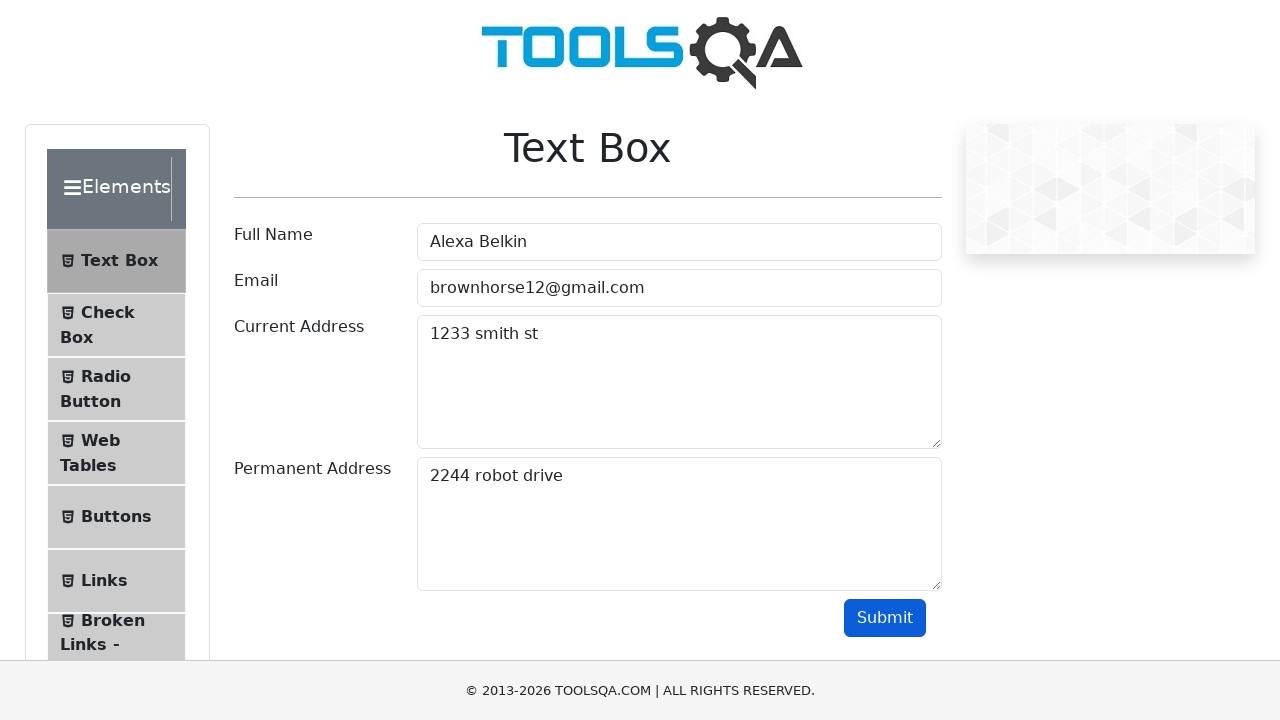

Permanent address output element loaded
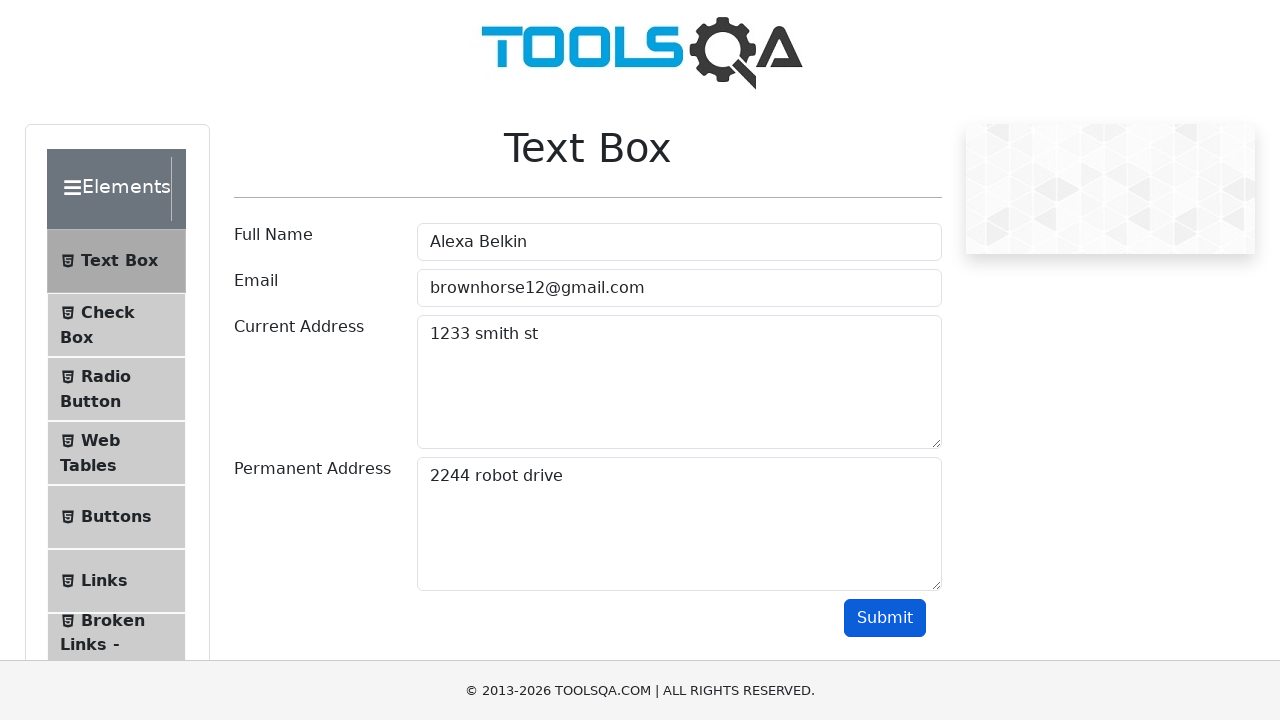

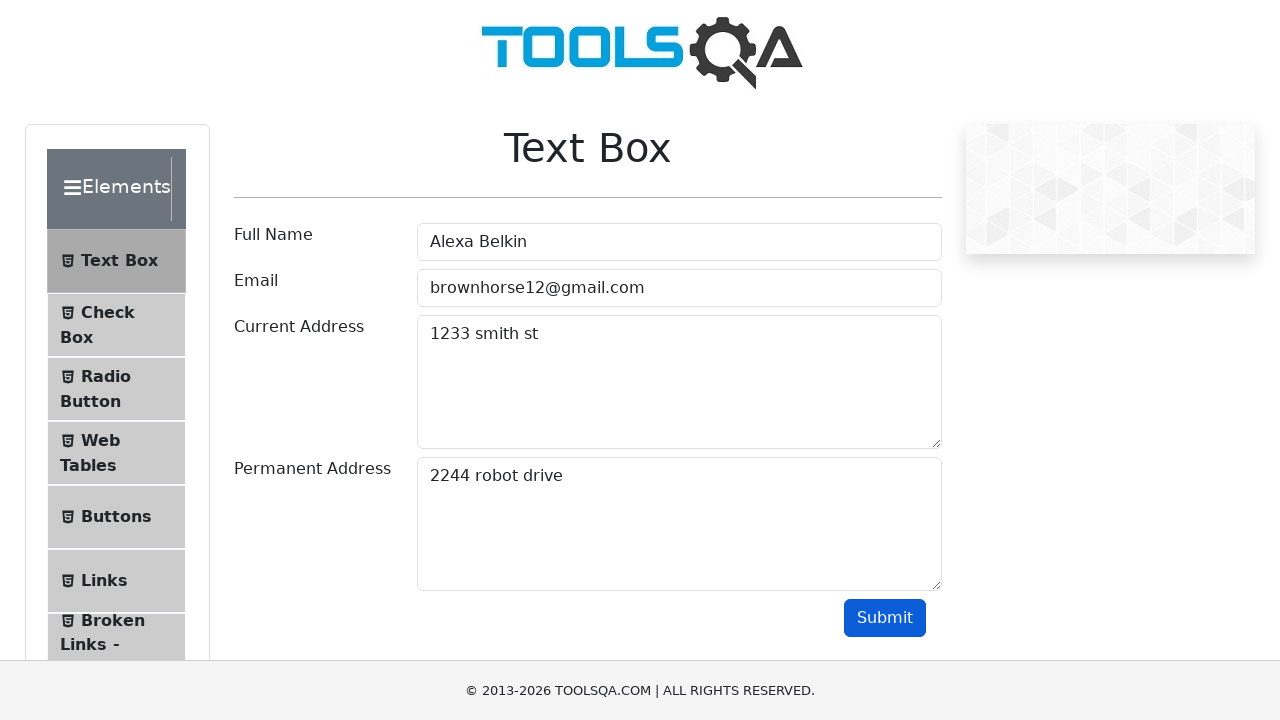